Tests tab switching by clicking the "Try it Yourself" link which opens the W3Schools Tryit Editor in a new tab, then switches to verify the URL contains "default".

Starting URL: https://www.w3schools.com/html/

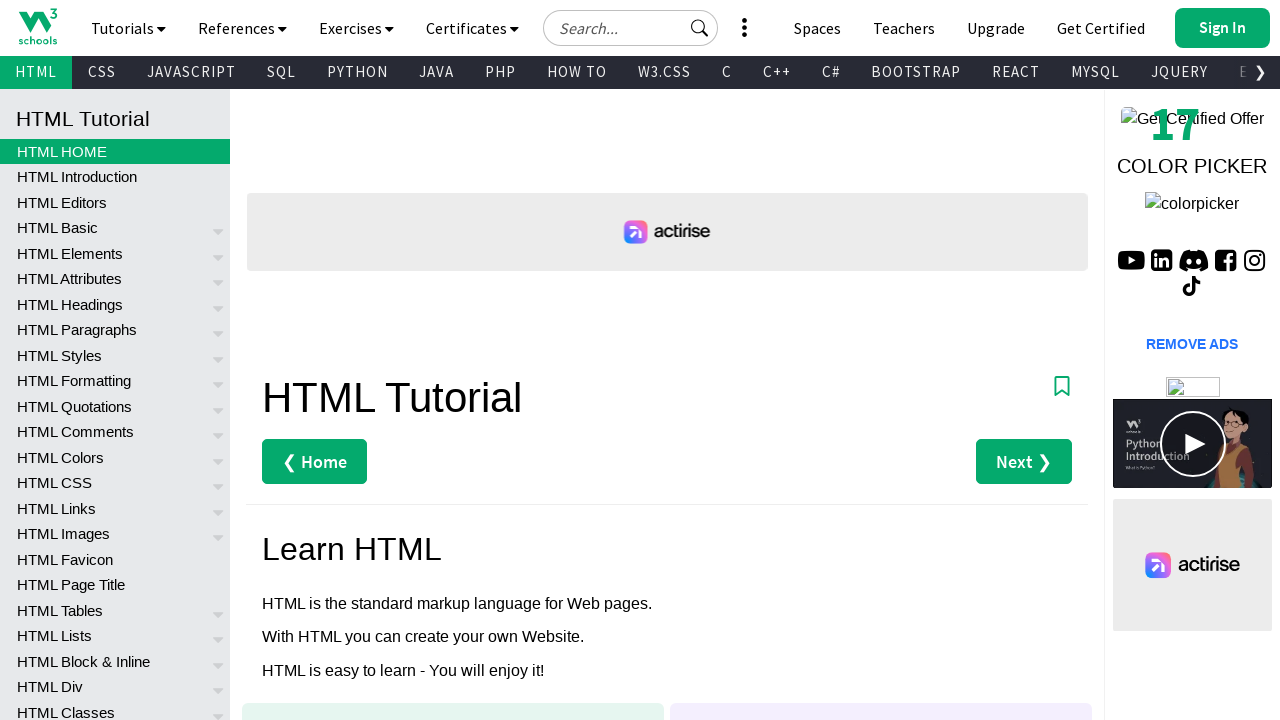

Clicked 'Try it Yourself »' link to open W3Schools Tryit Editor in new tab at (334, 361) on text=Try it Yourself »
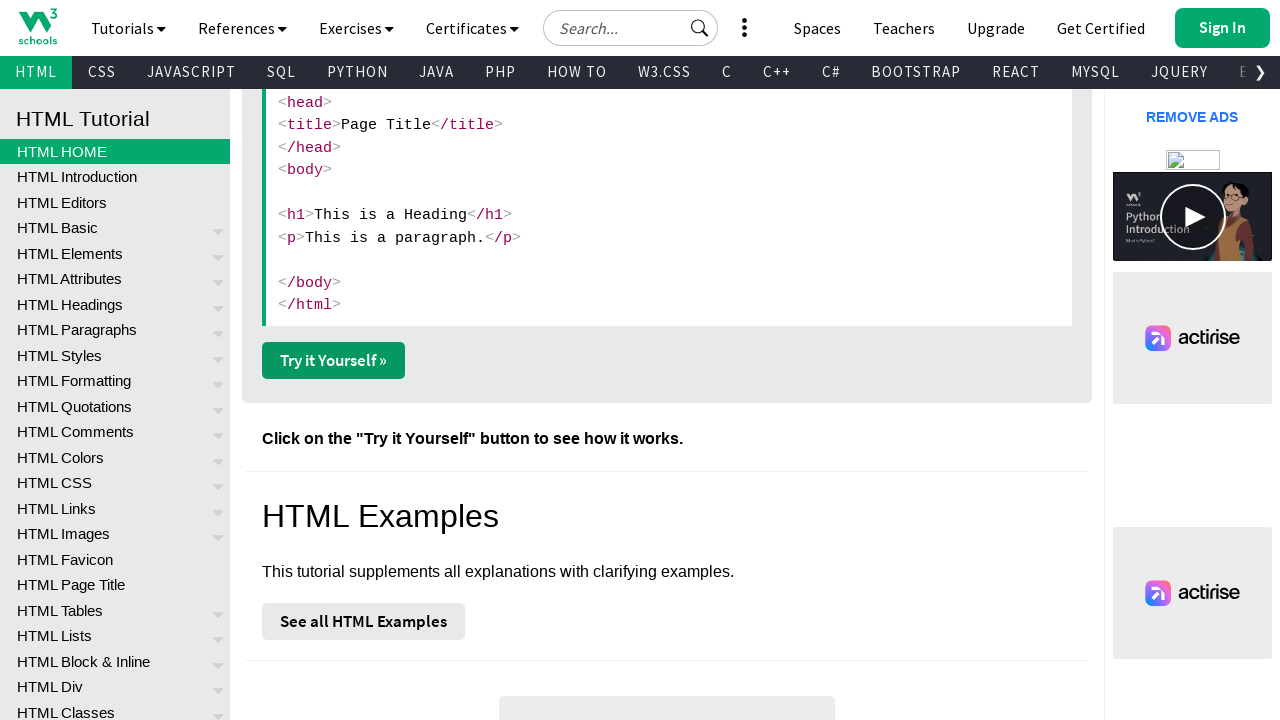

Captured new tab/page object from context
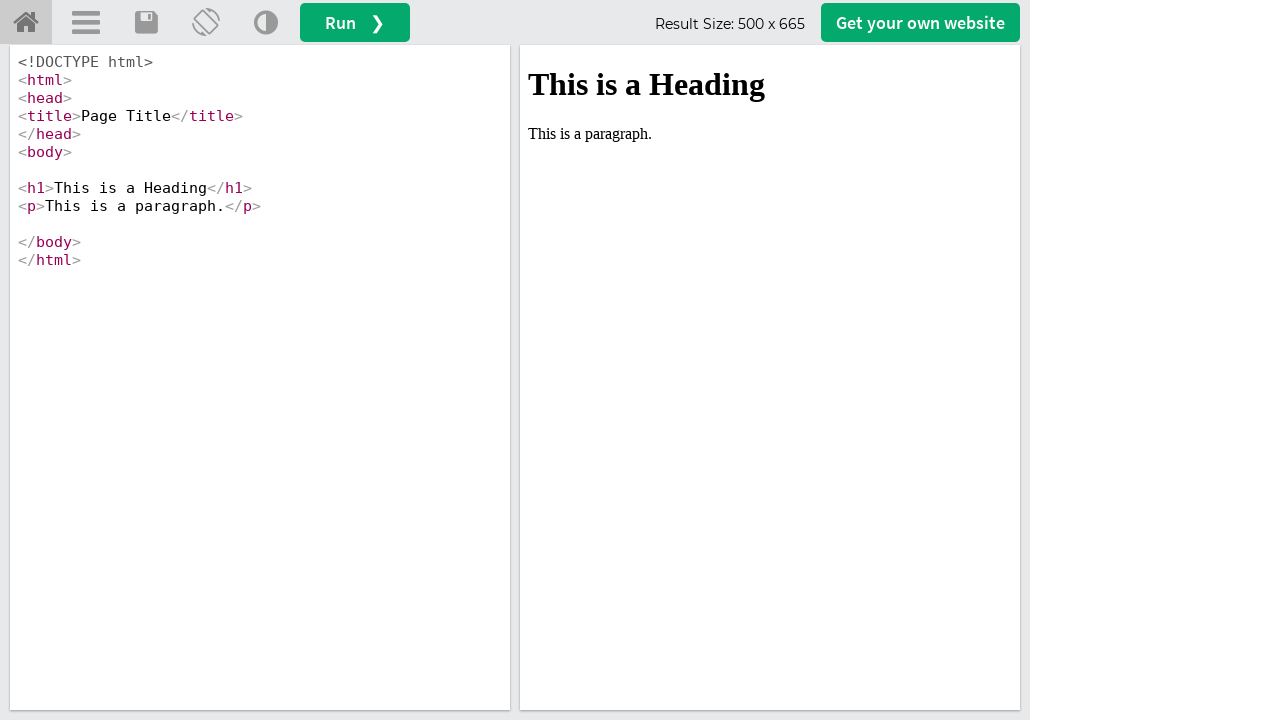

New tab loaded completely
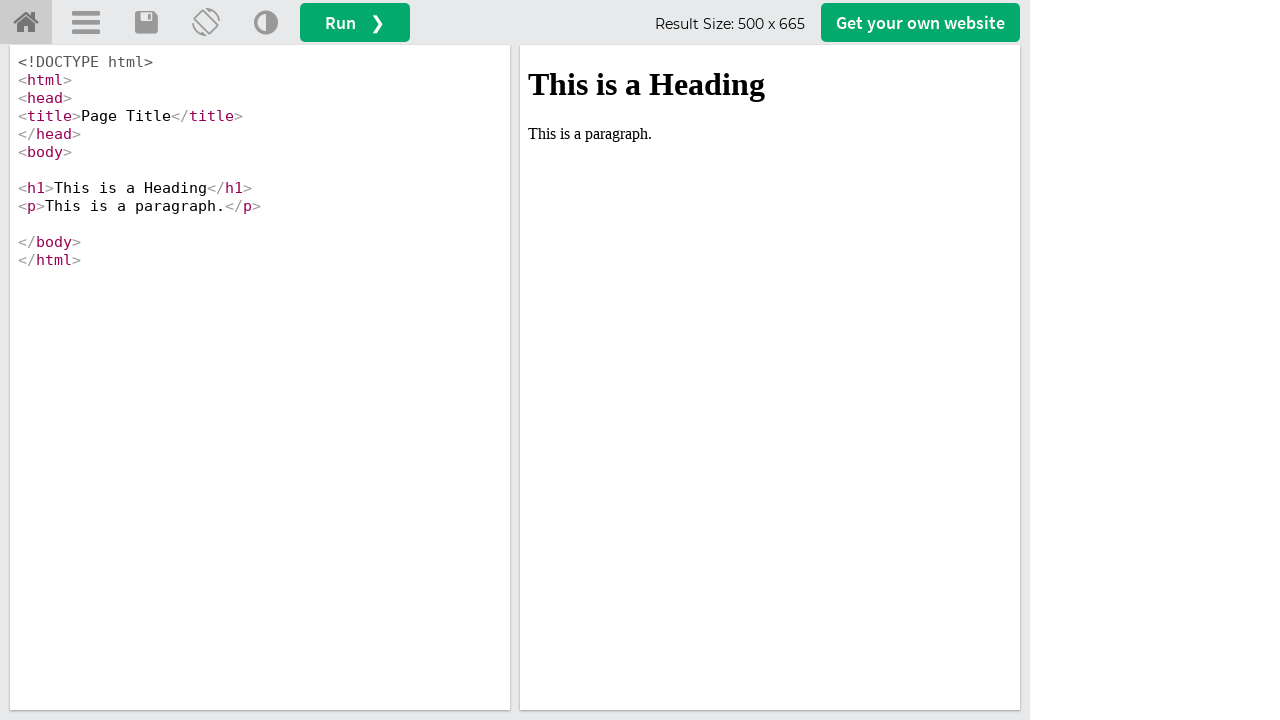

Verified URL contains 'default': https://www.w3schools.com/html/tryit.asp?filename=tryhtml_default
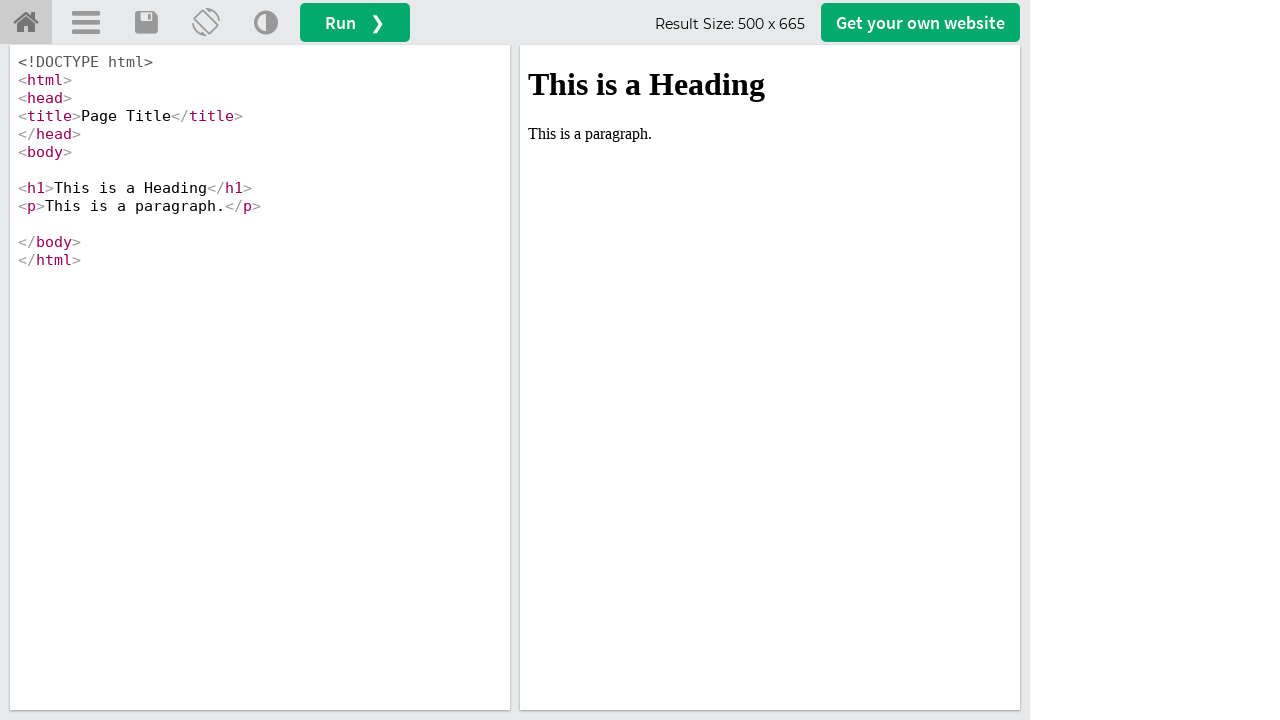

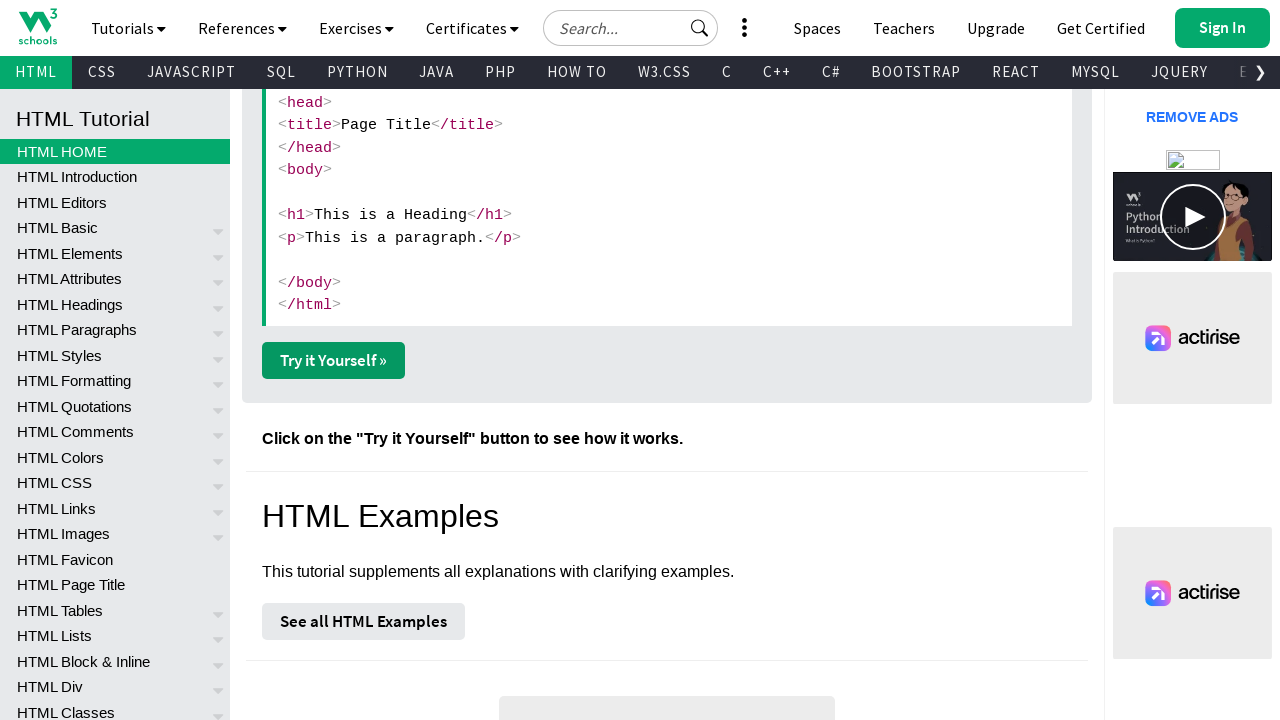